Tests that clicking the register link opens the registration page and displays the username field

Starting URL: https://anatoly-karpovich.github.io/demo-login-form/

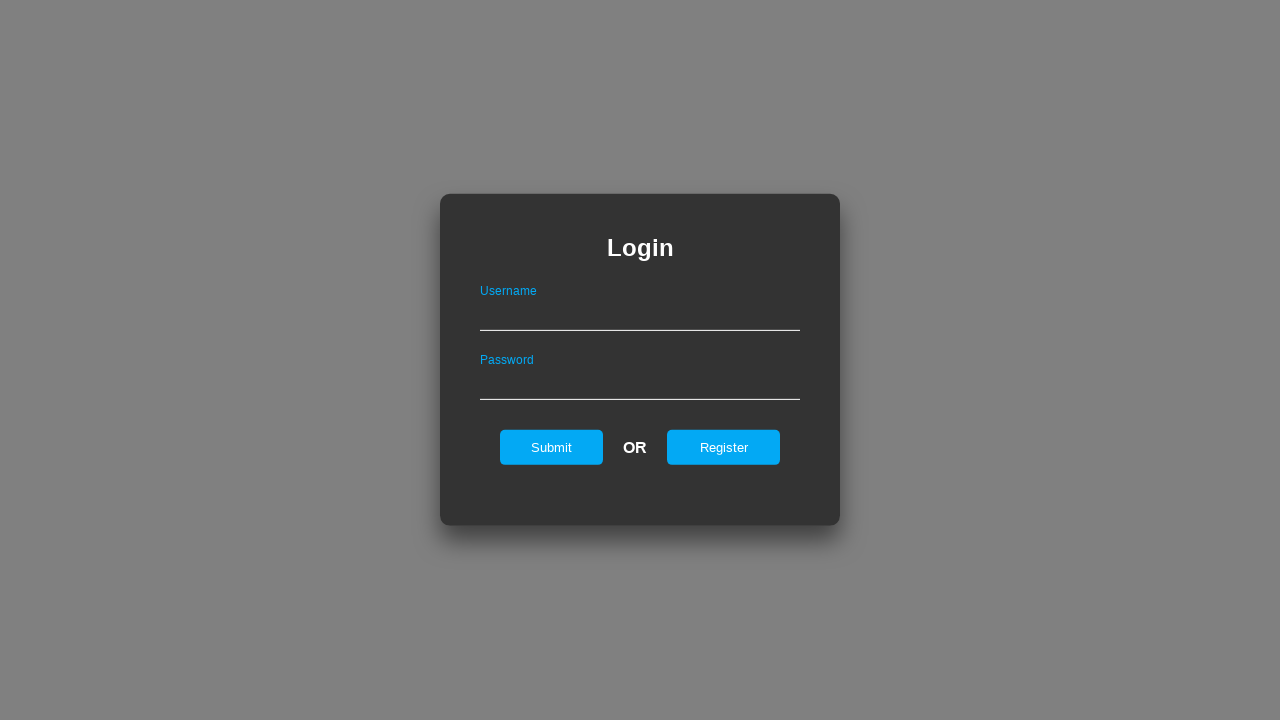

Clicked register link to open registration page at (724, 447) on #registerOnLogin
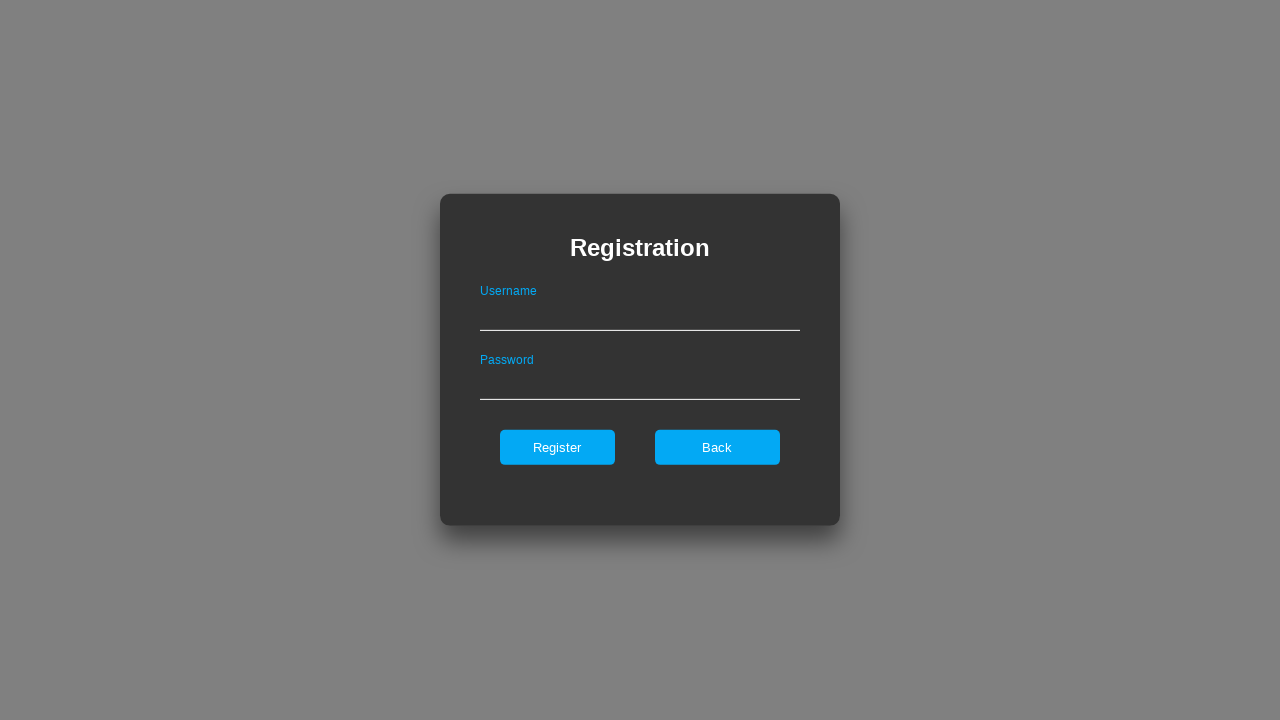

Username field on registration form is now visible
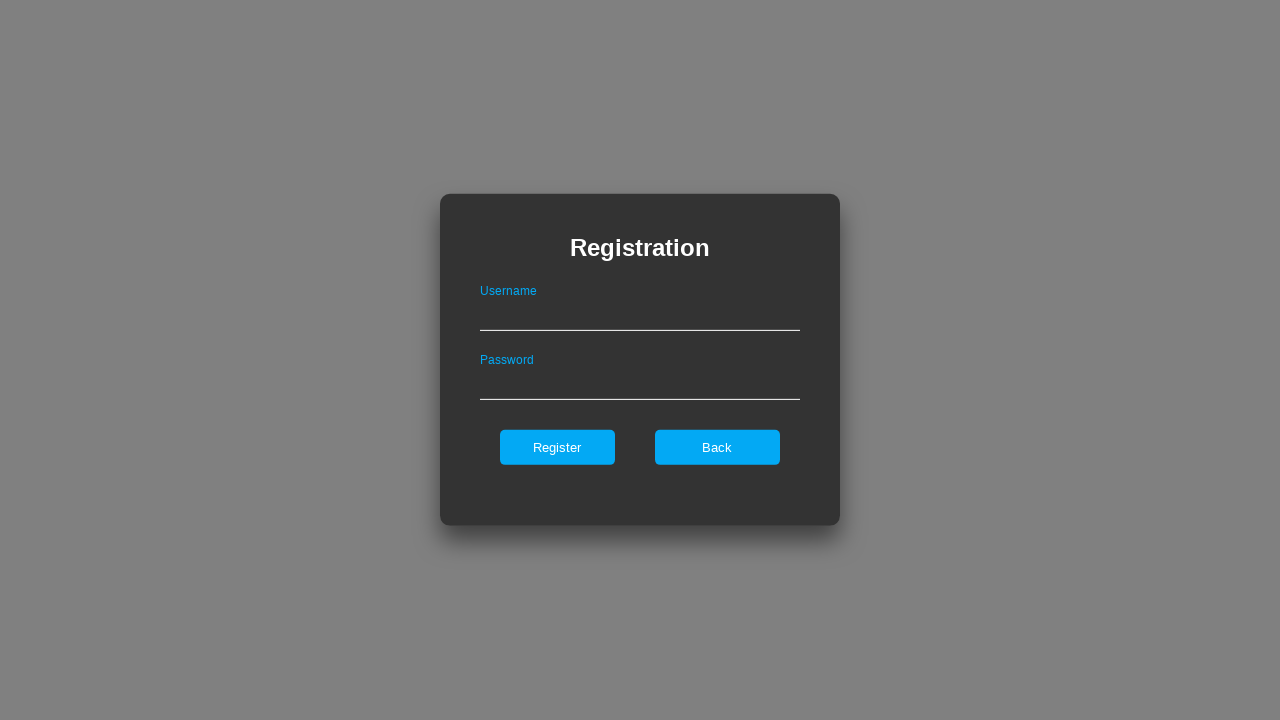

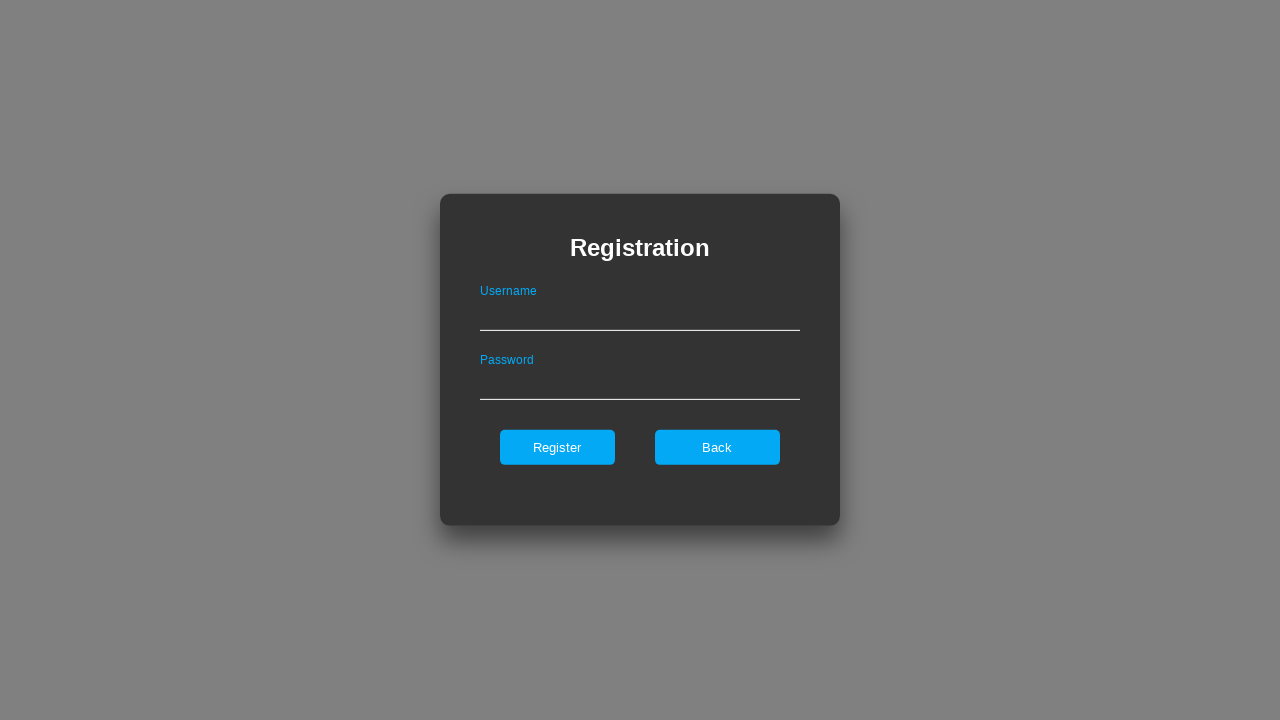